Navigates to the Automation Practice page and verifies that footer links are present and visible in the footer section.

Starting URL: https://rahulshettyacademy.com/AutomationPractice/

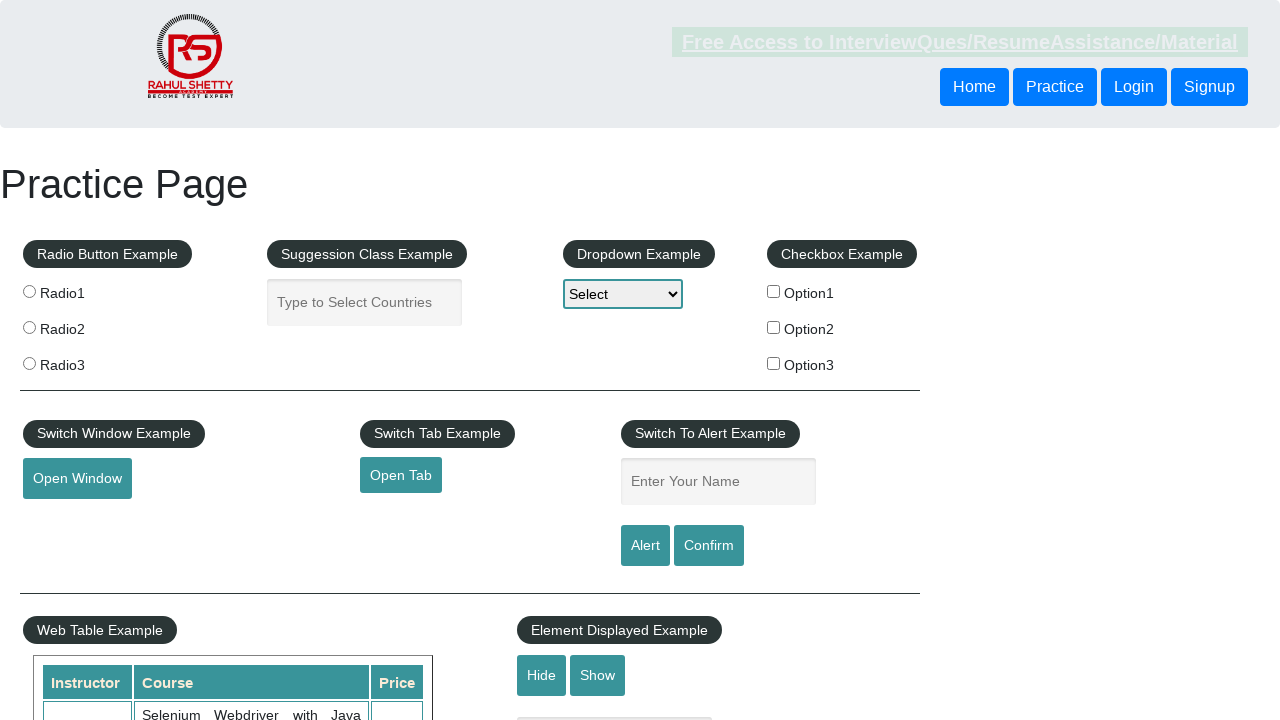

Navigated to Automation Practice page
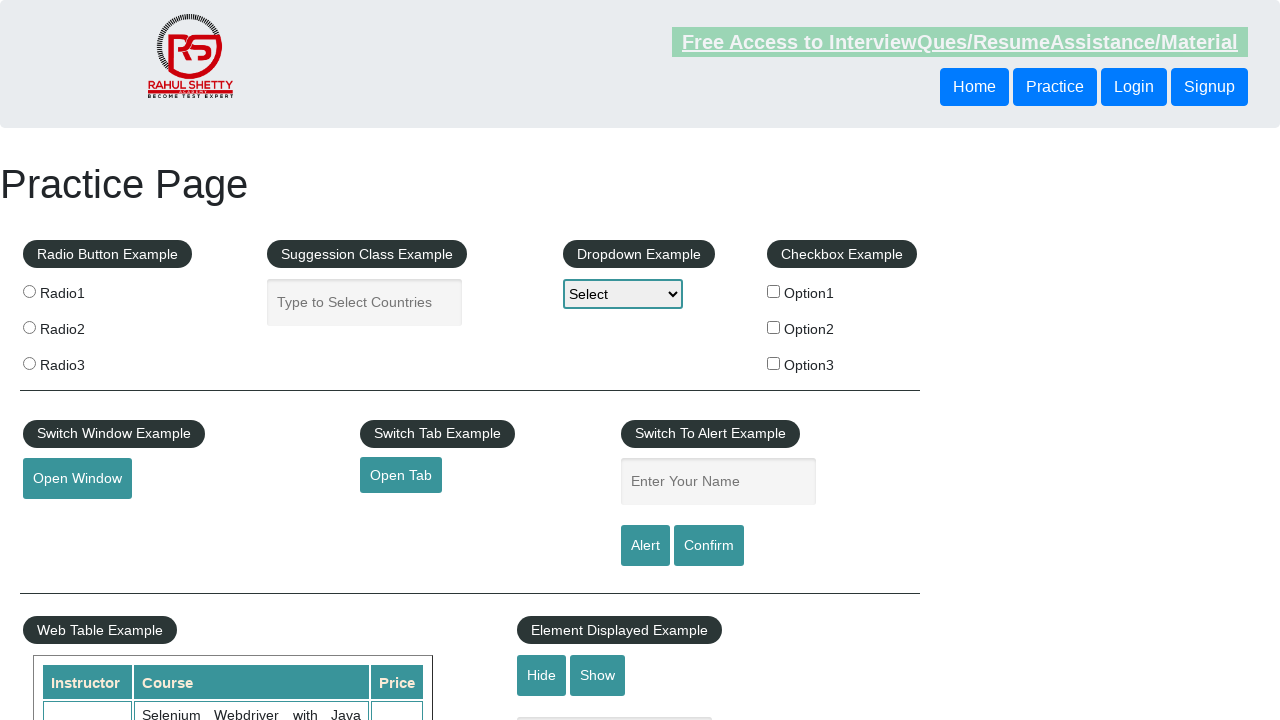

Footer section (#gf-BIG) is now visible
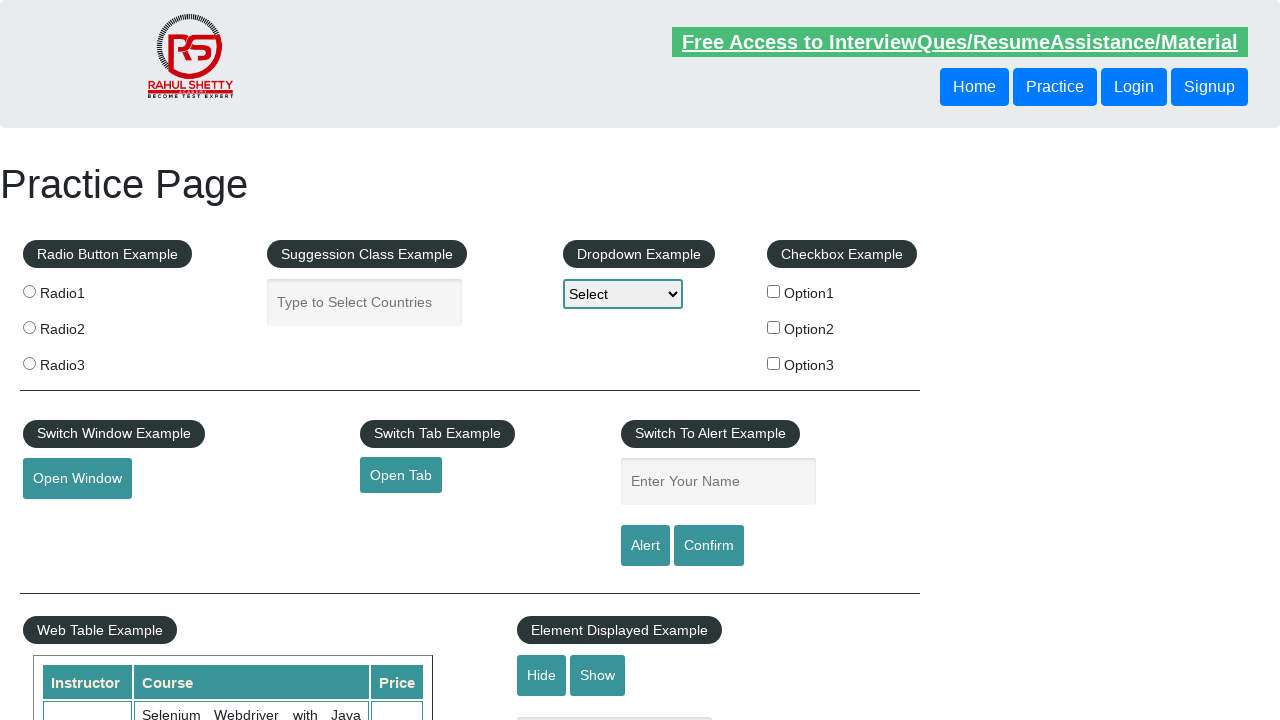

Located all footer links in the footer section
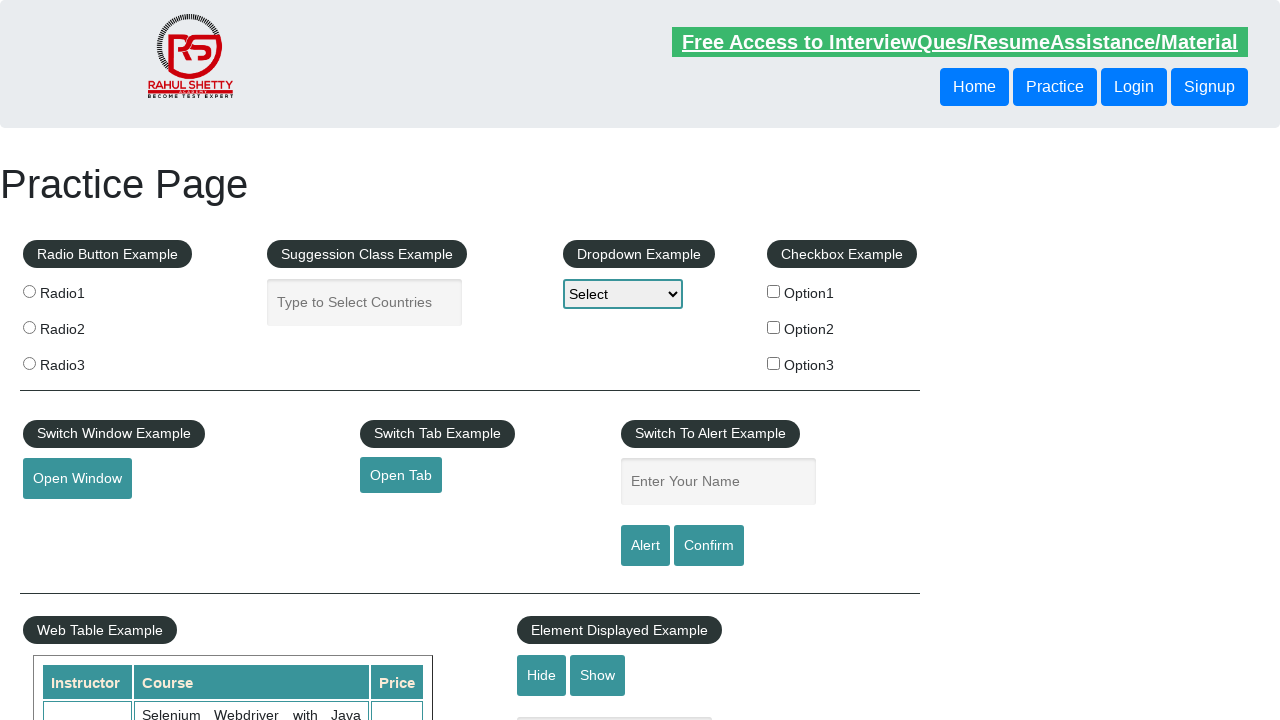

Footer contains 20 links
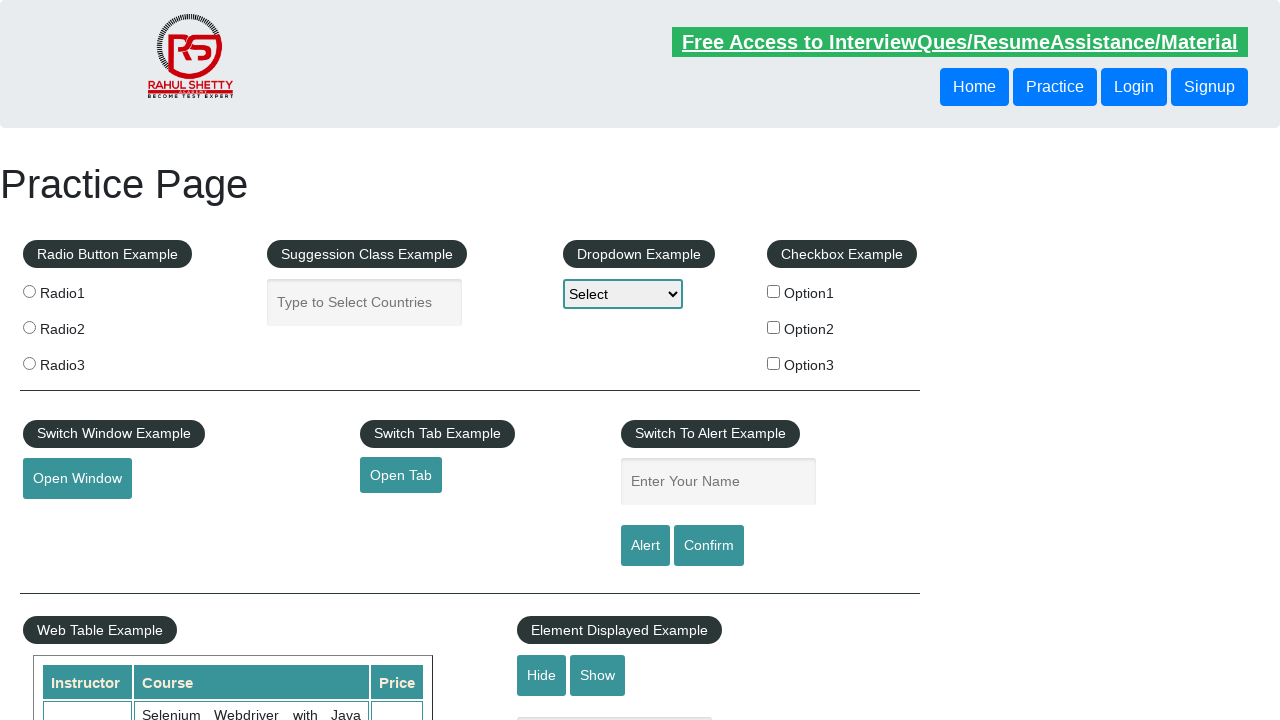

Assertion passed: footer links are present
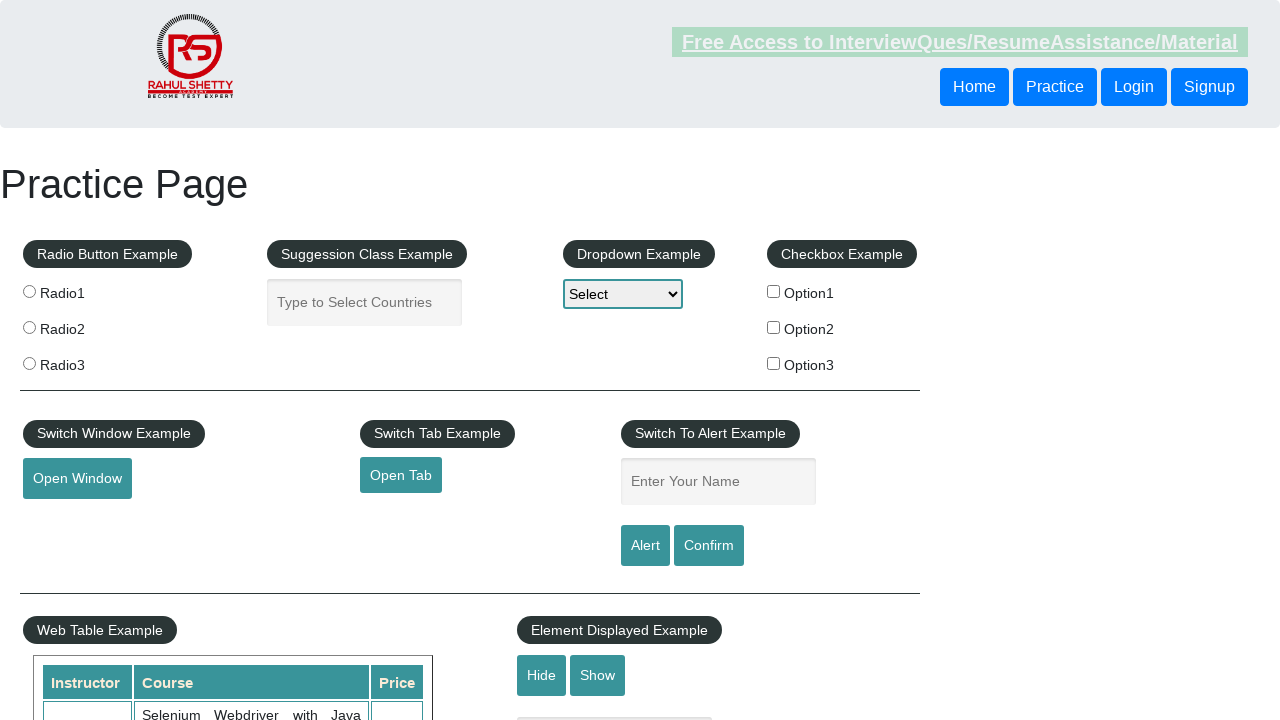

Located the first footer link
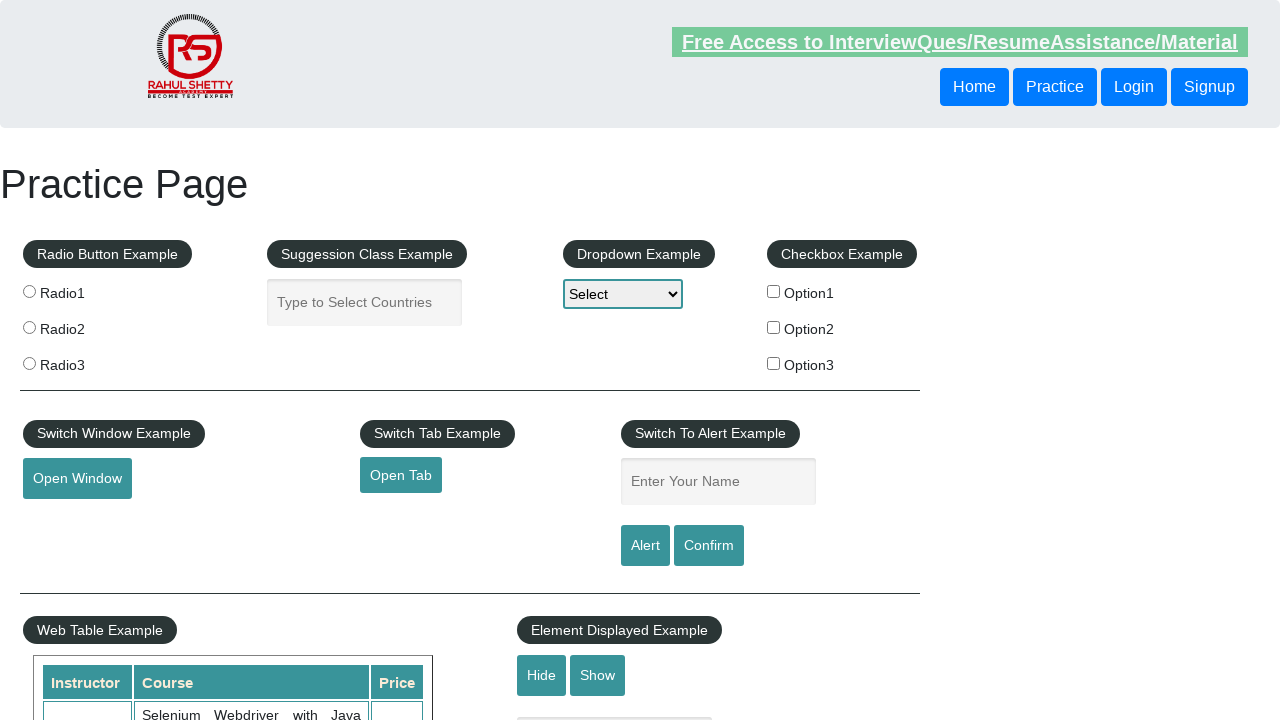

First footer link text: 'Discount Coupons'
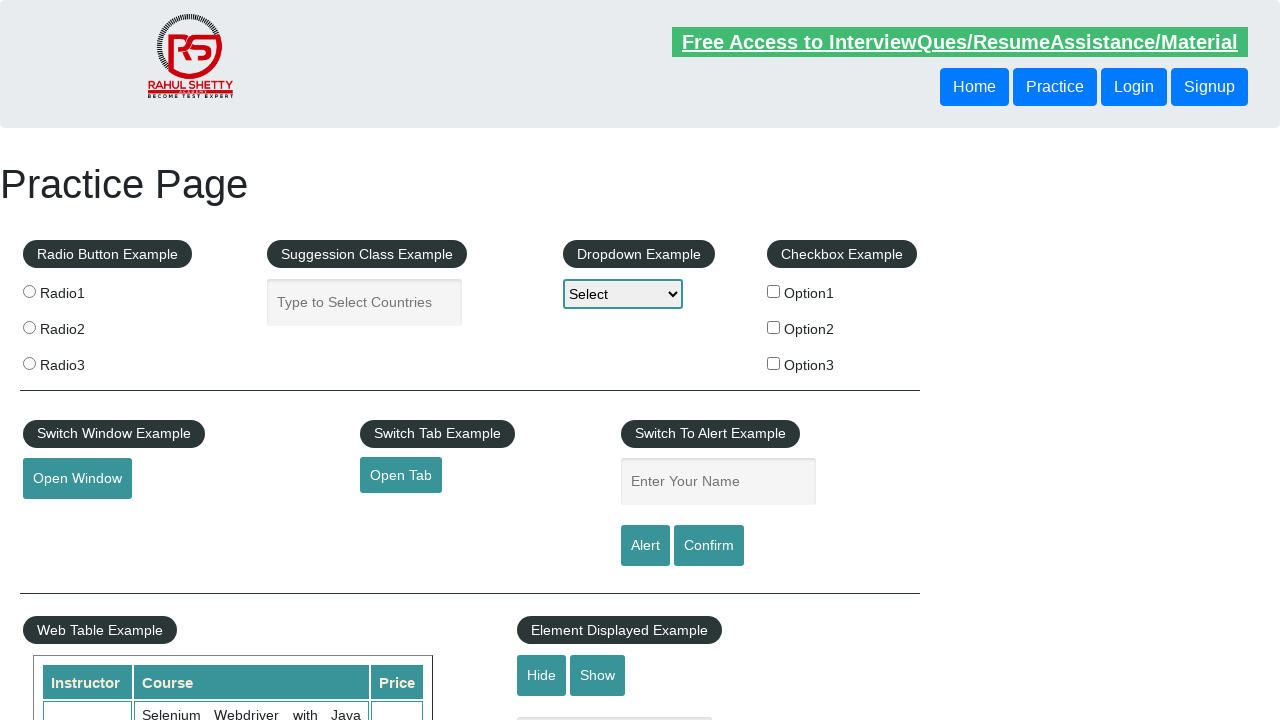

First footer link href: '#'
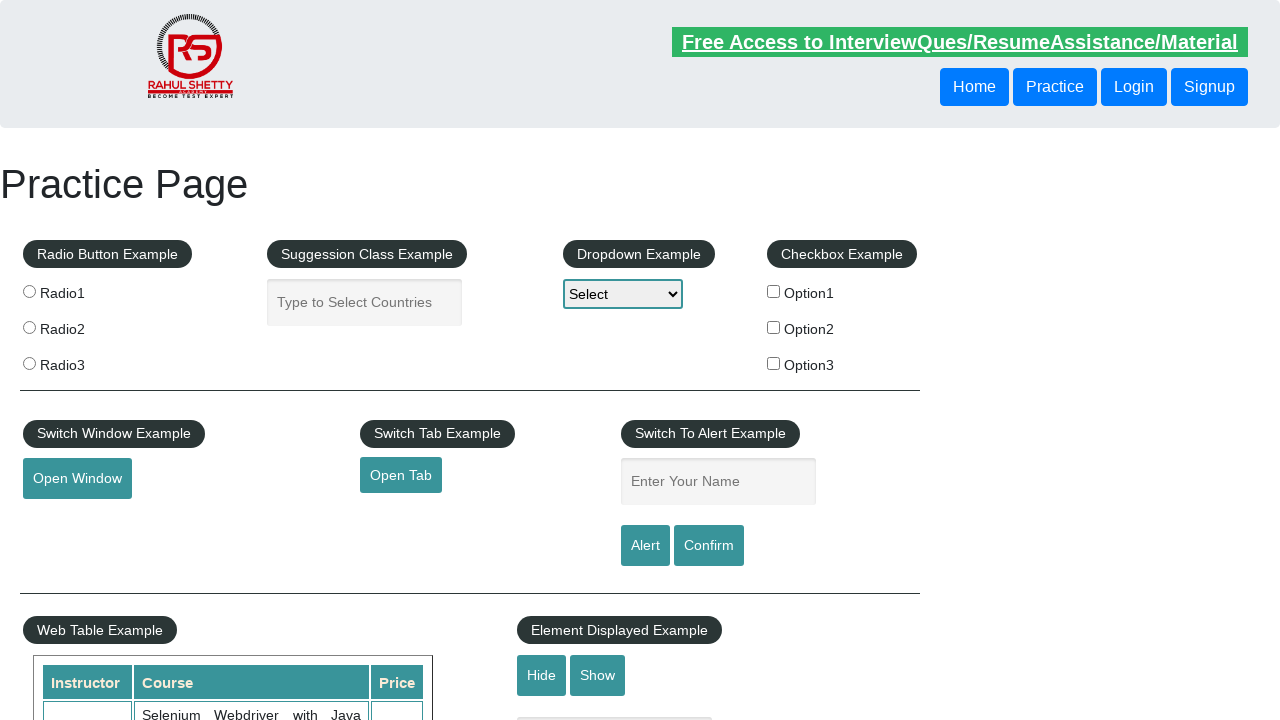

Clicked first footer link: 'Discount Coupons' at (157, 482) on xpath=//div[@id='gf-BIG']//li//a >> nth=0
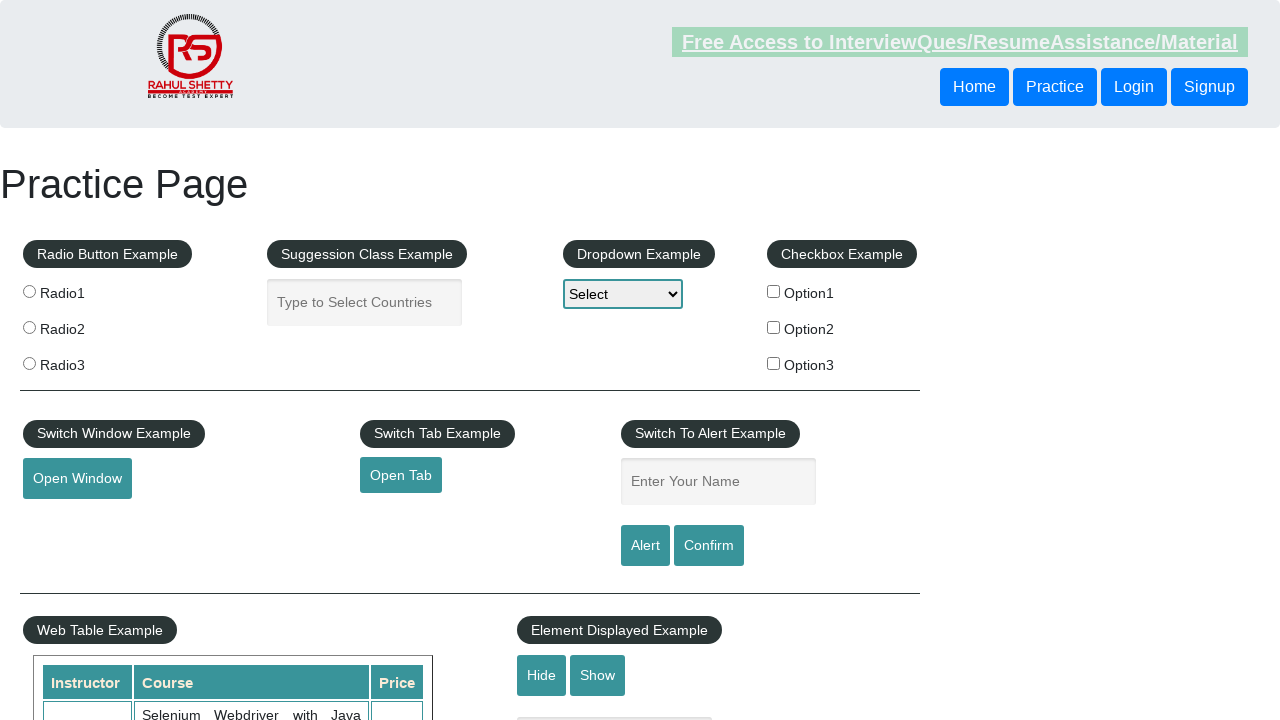

Page navigation completed and DOM content loaded
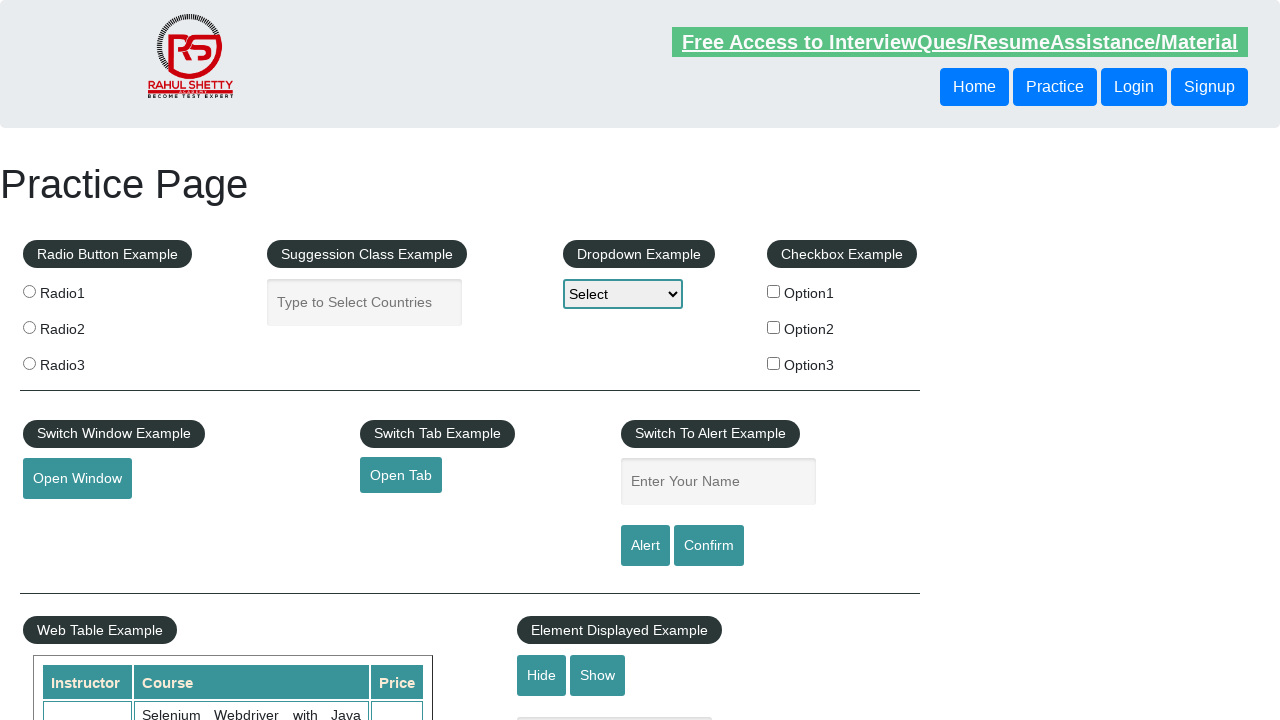

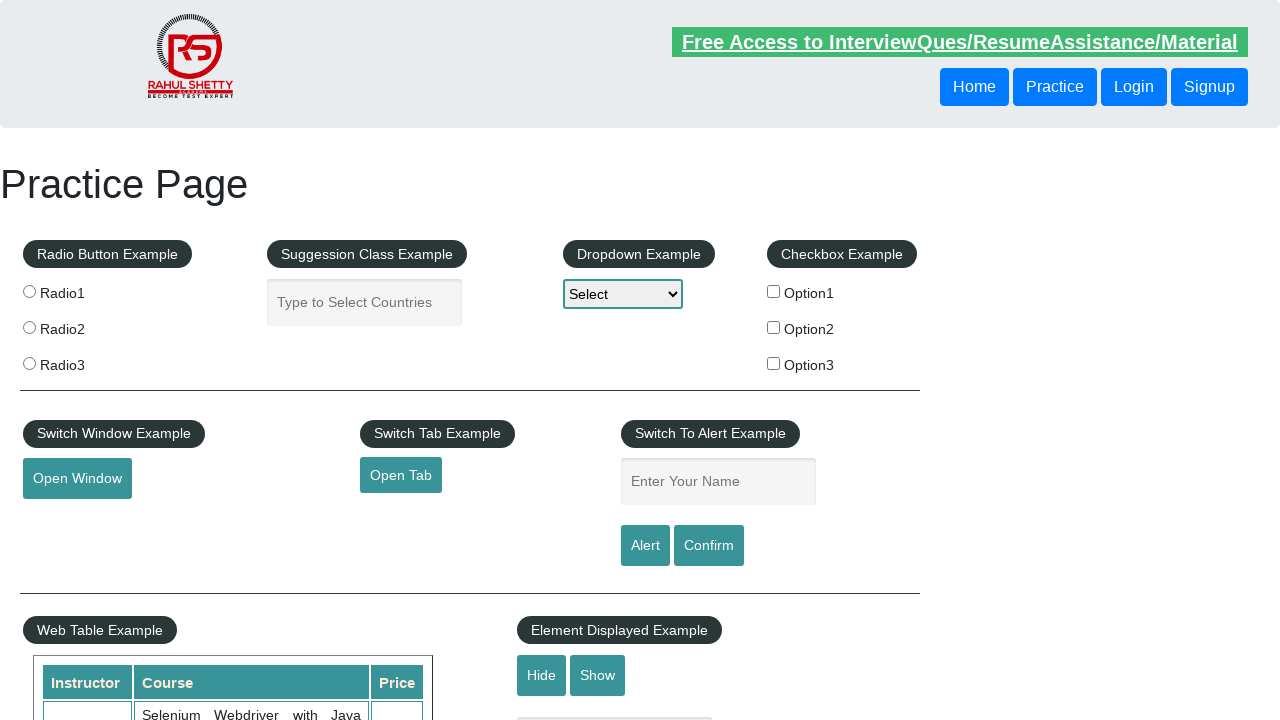